Tests wait functionality on a demo page by clicking a button that triggers an element to appear, then fills a text input field

Starting URL: https://www.hyrtutorials.com/p/waits-demo.html

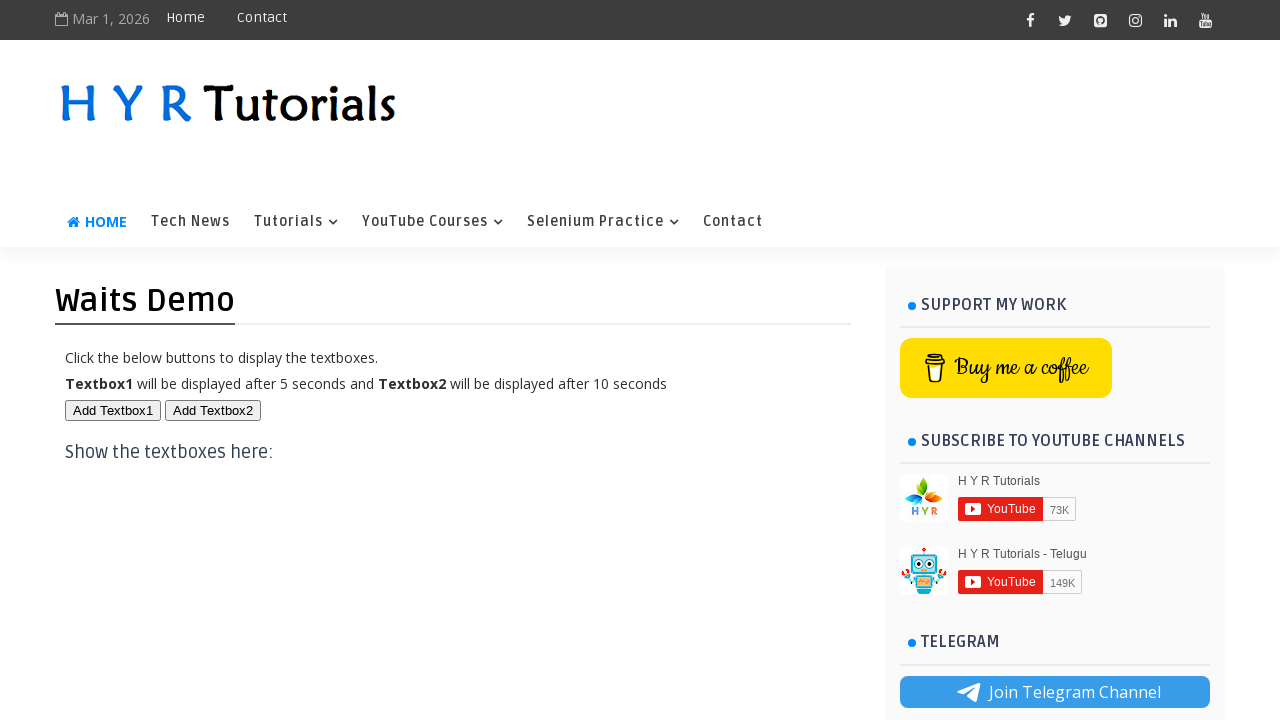

Clicked button to trigger element appearance at (213, 410) on #btn2
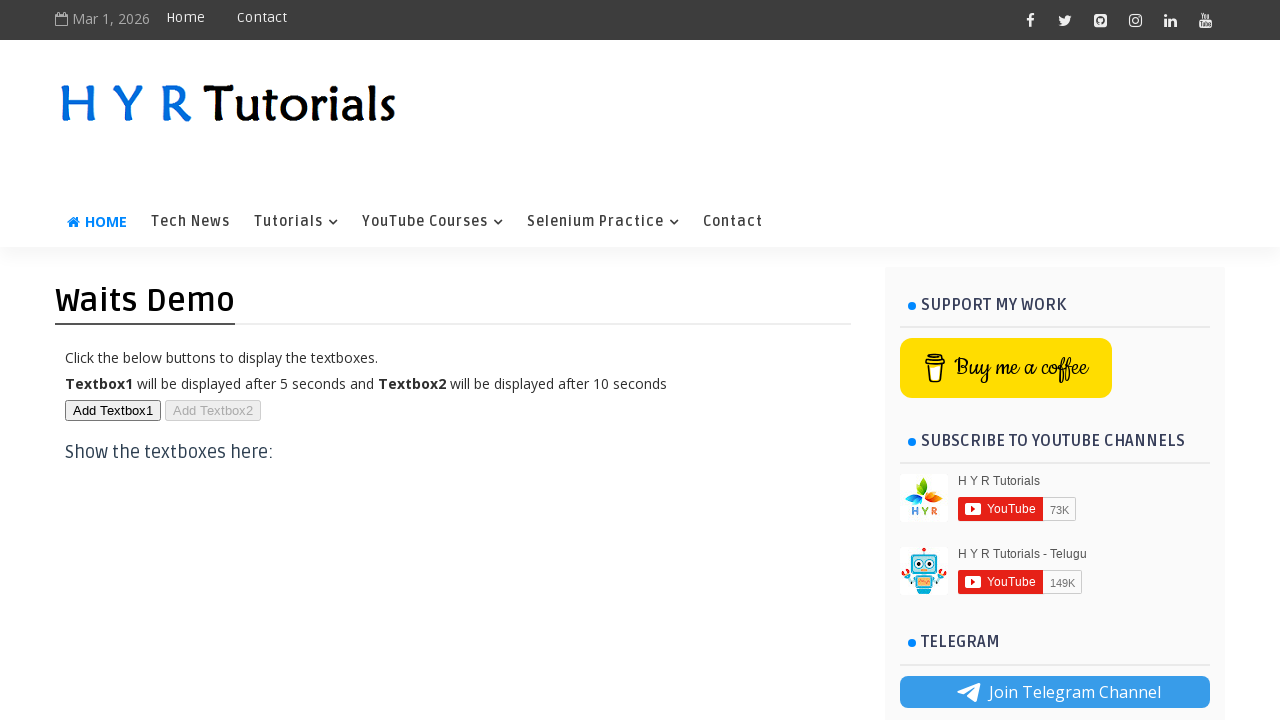

Text input field became visible
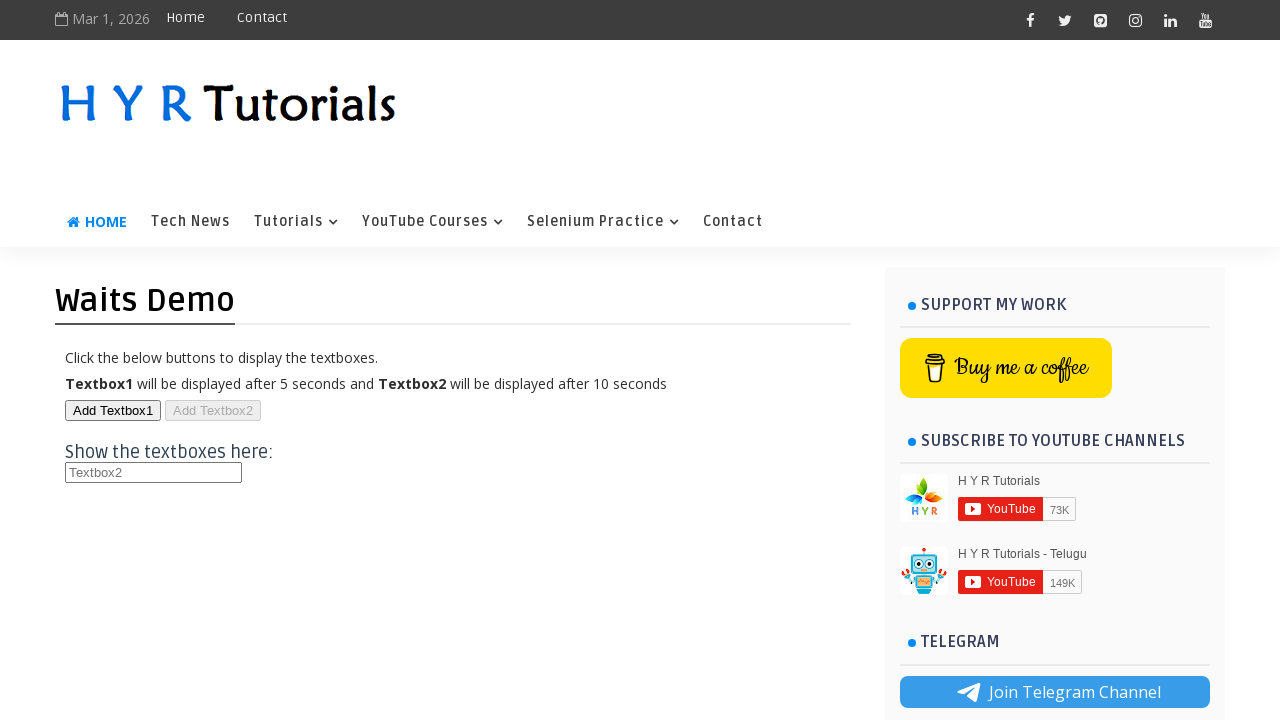

Filled text input field with 'kumar varma' on input#txt2
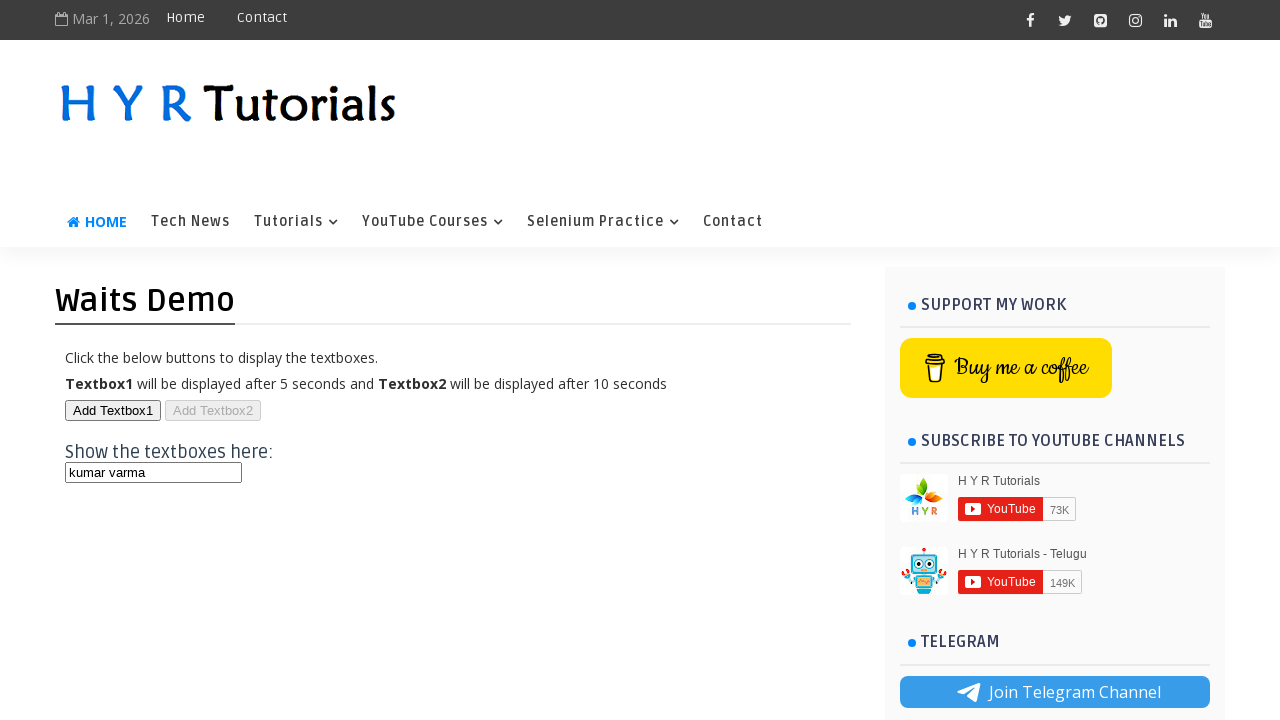

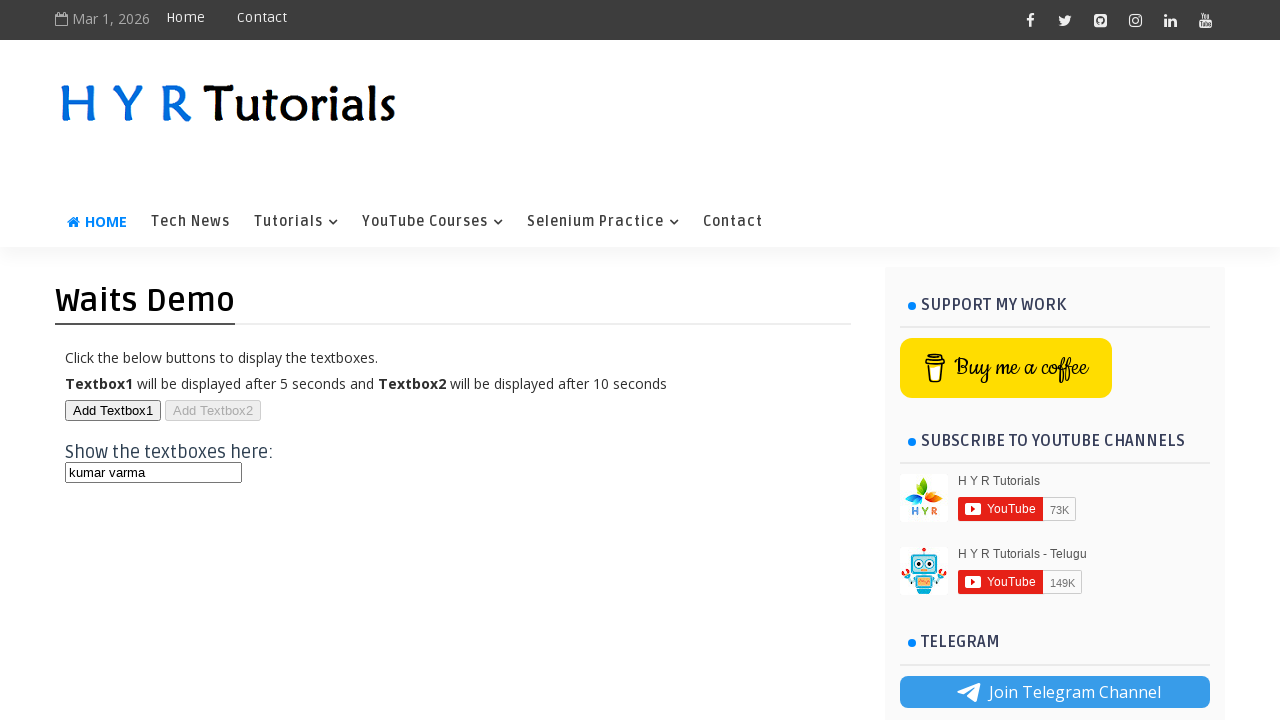